Navigates between pages on rahulshettyacademy.com, testing browser navigation functions like back and refresh

Starting URL: https://www.rahulshettyacademy.com/#/index

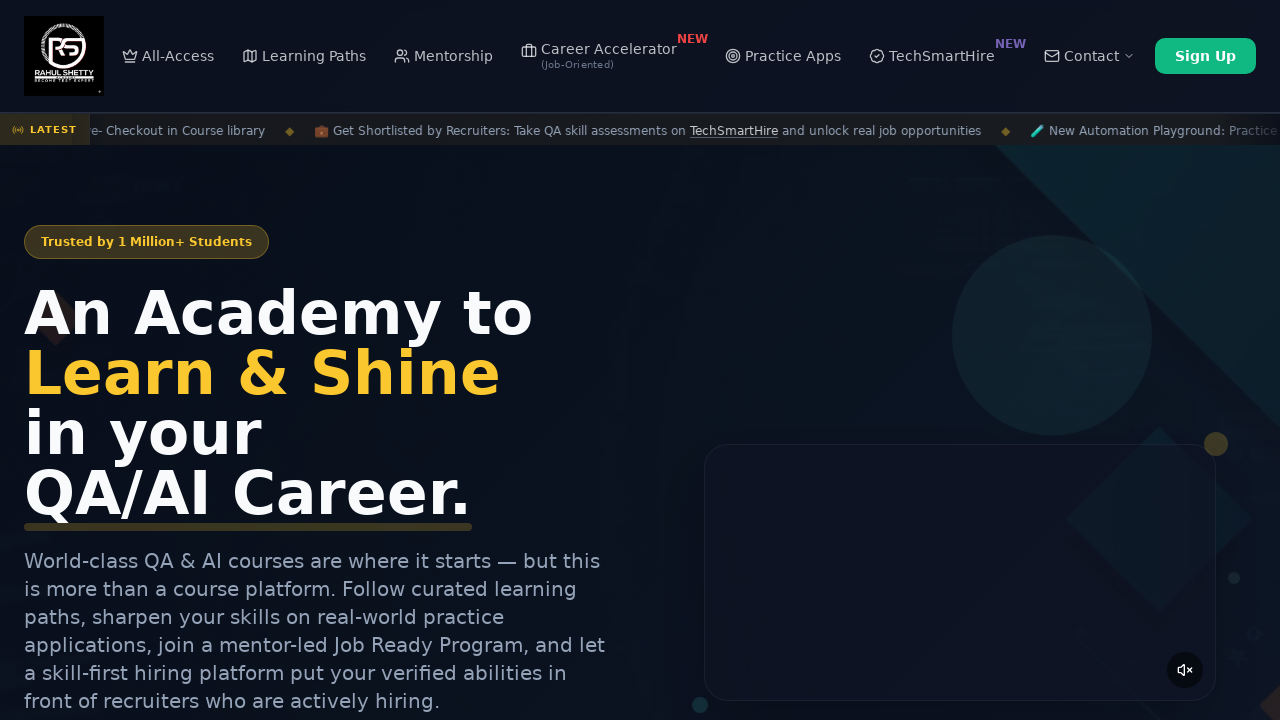

Navigated to practice project page
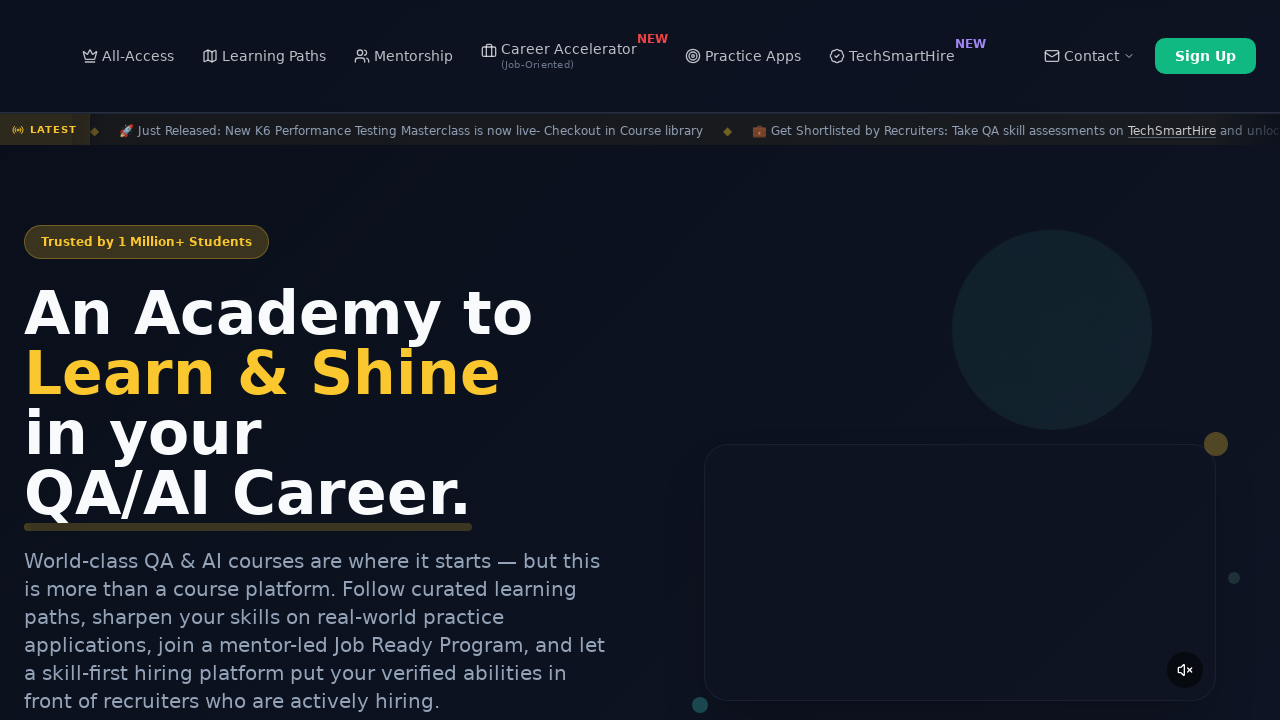

Navigated back to previous page
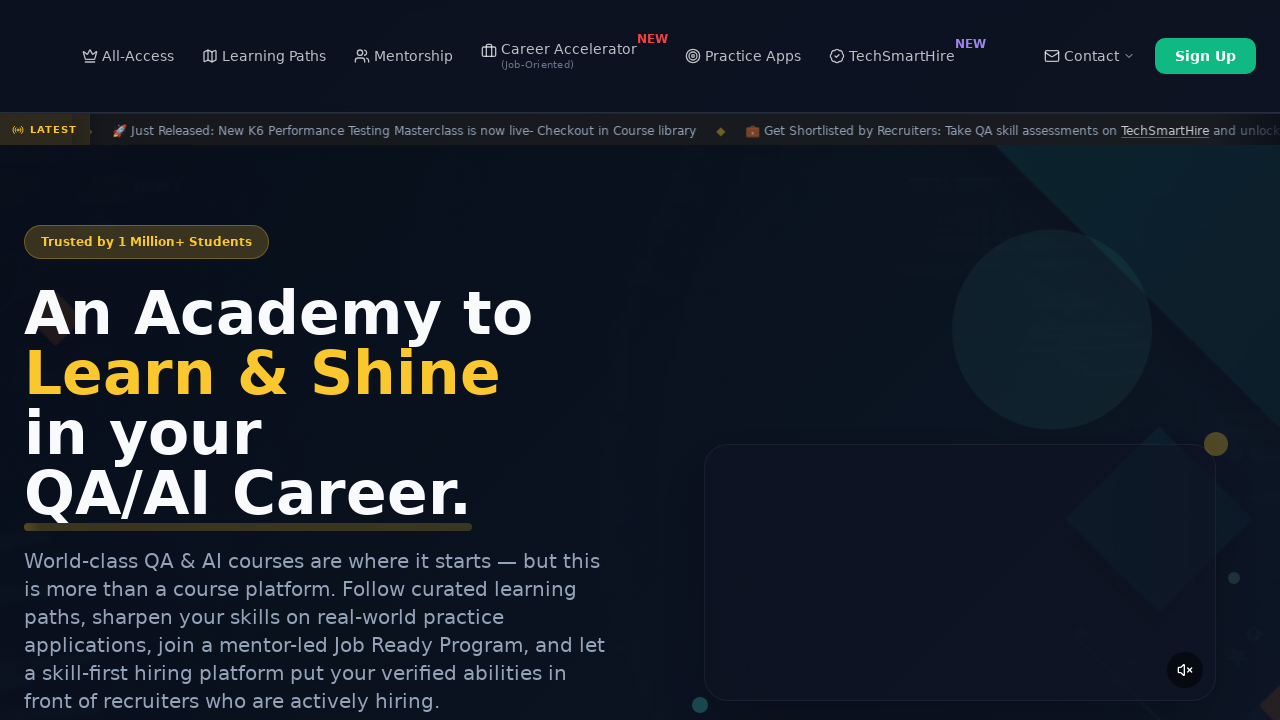

Refreshed the current page
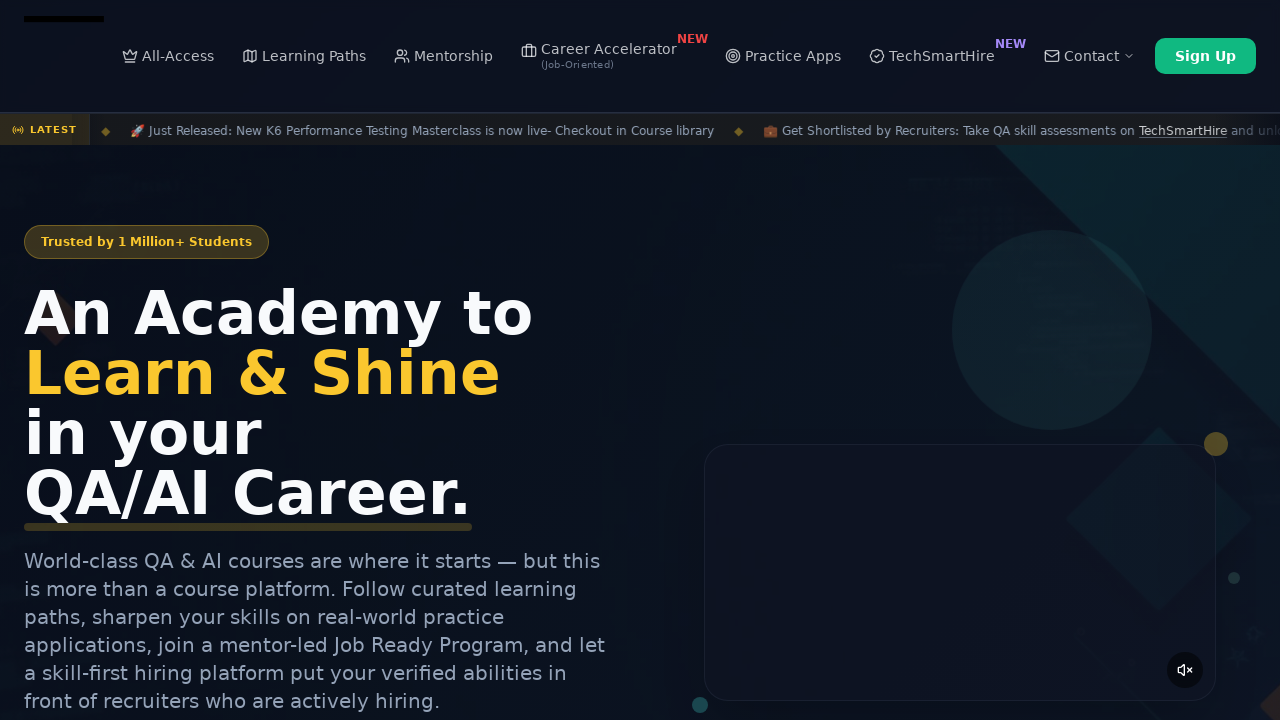

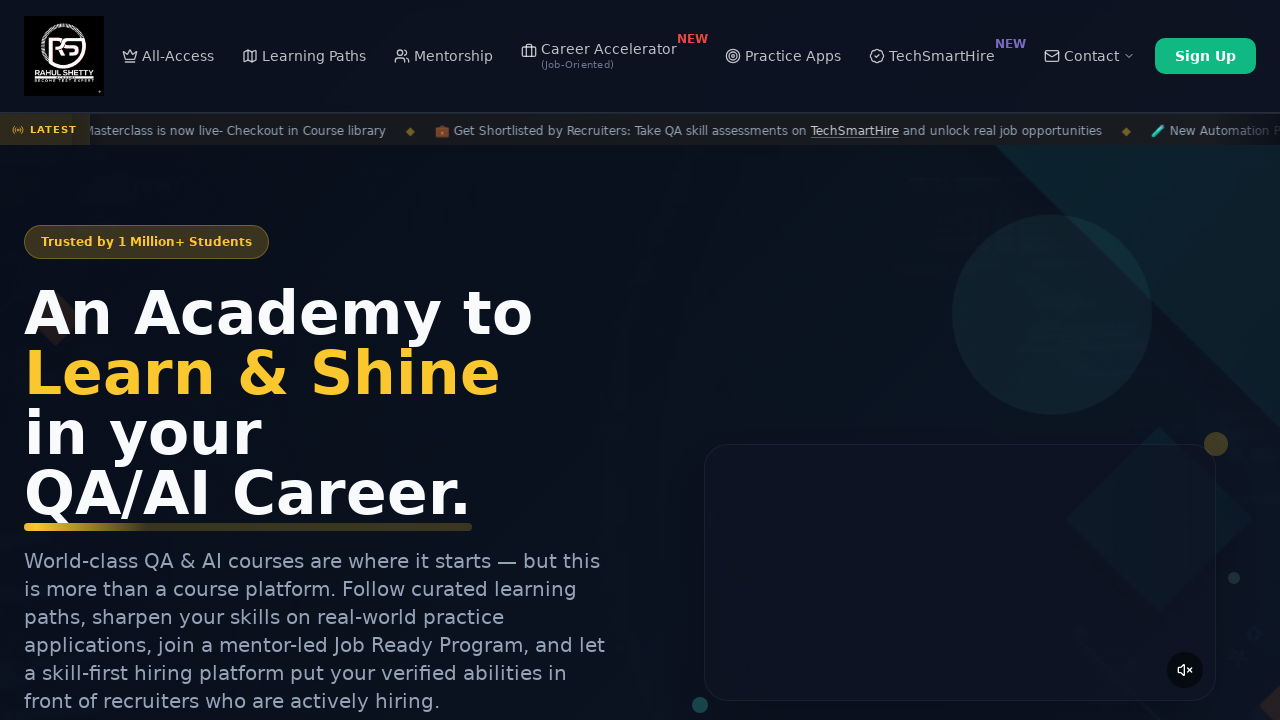